Tests a practice form by filling in the message field and clicking the submit button to verify form submission functionality

Starting URL: https://practice-automation.com/form-fields/

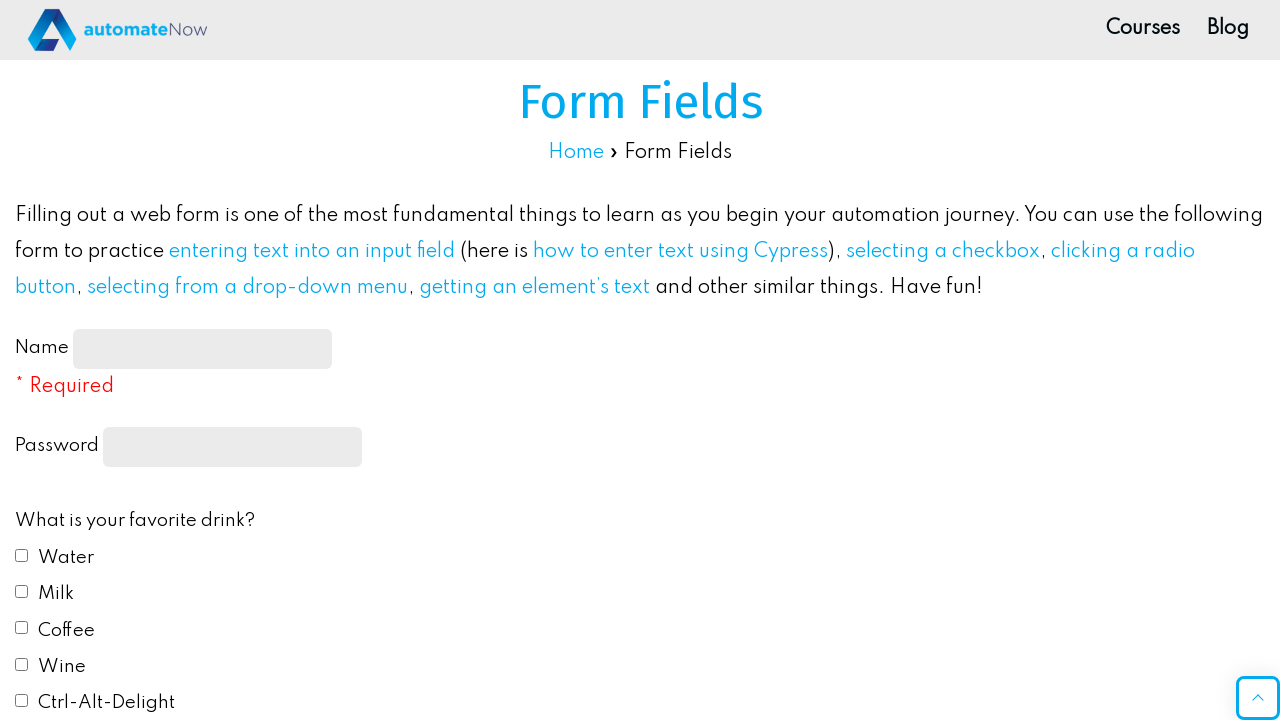

Waited for message field to load
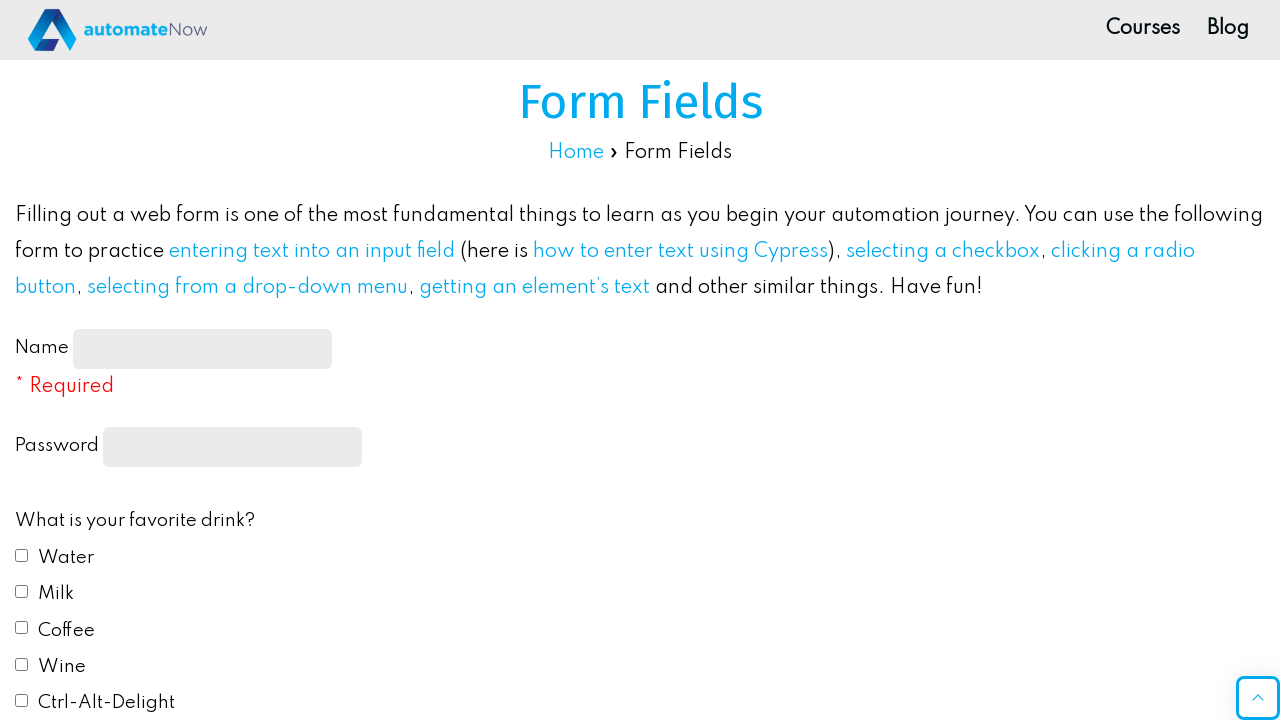

Filled message field with test message on #message
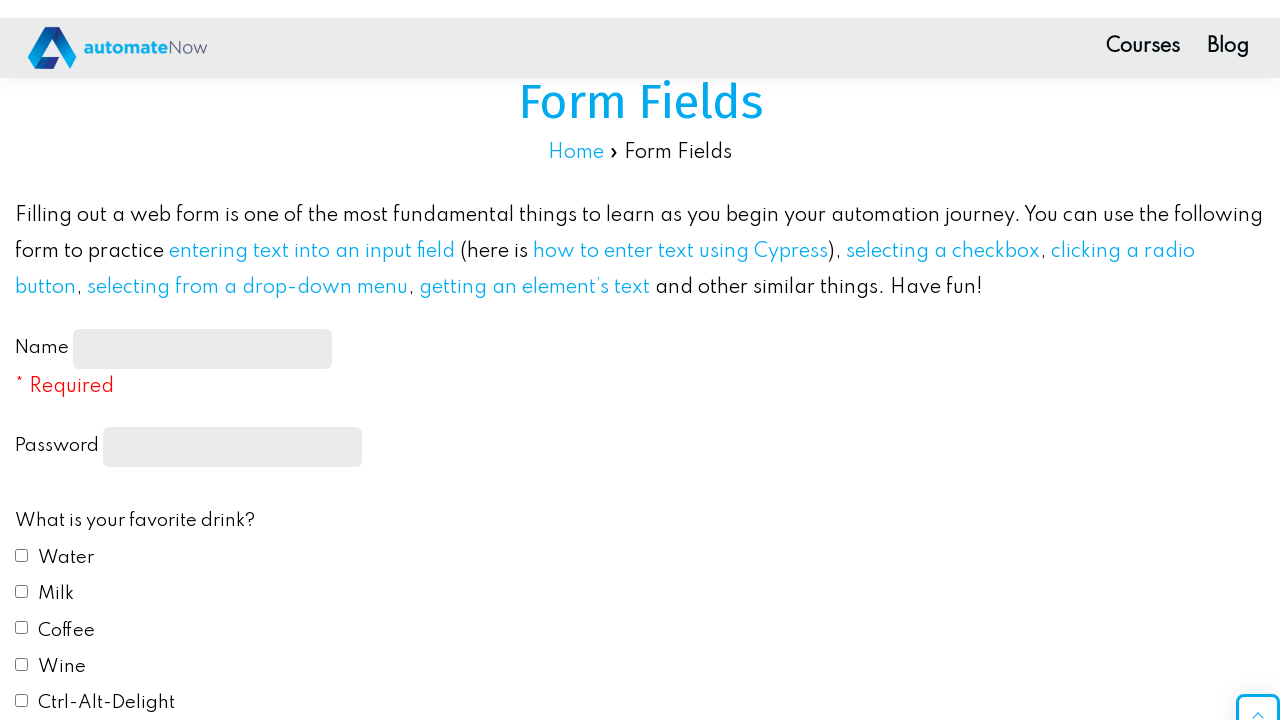

Located submit button
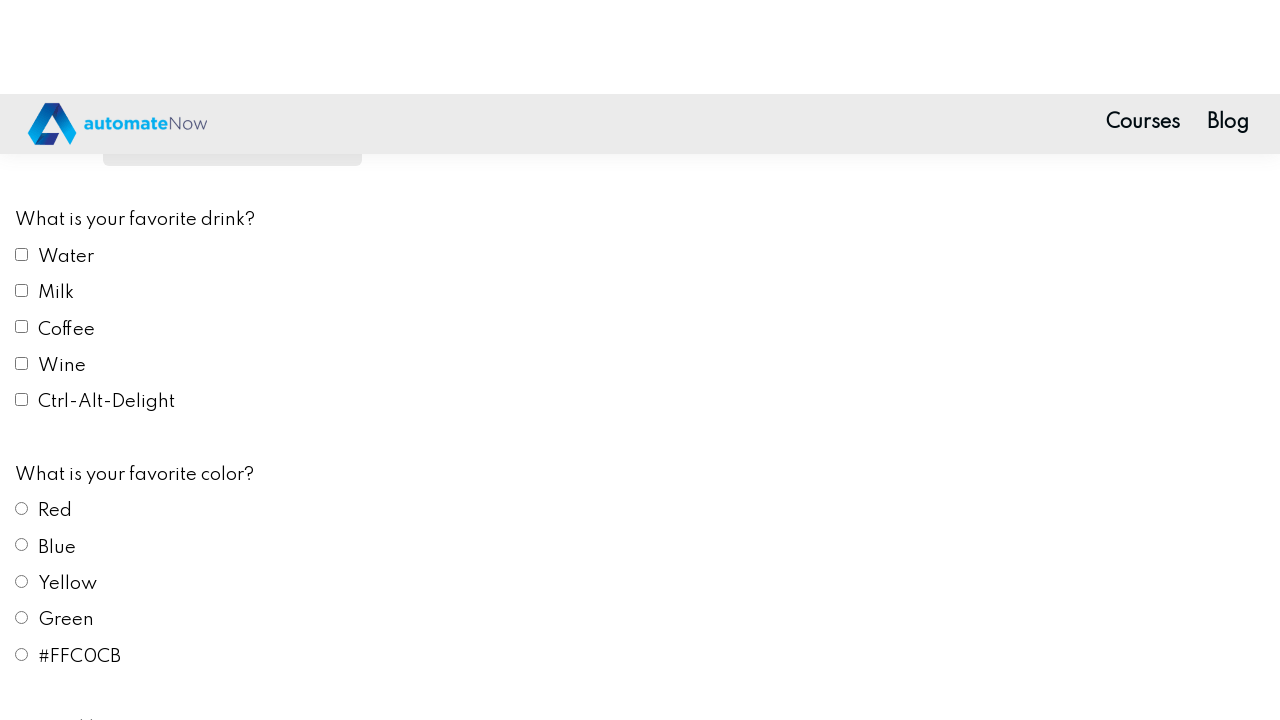

Scrolled submit button into view
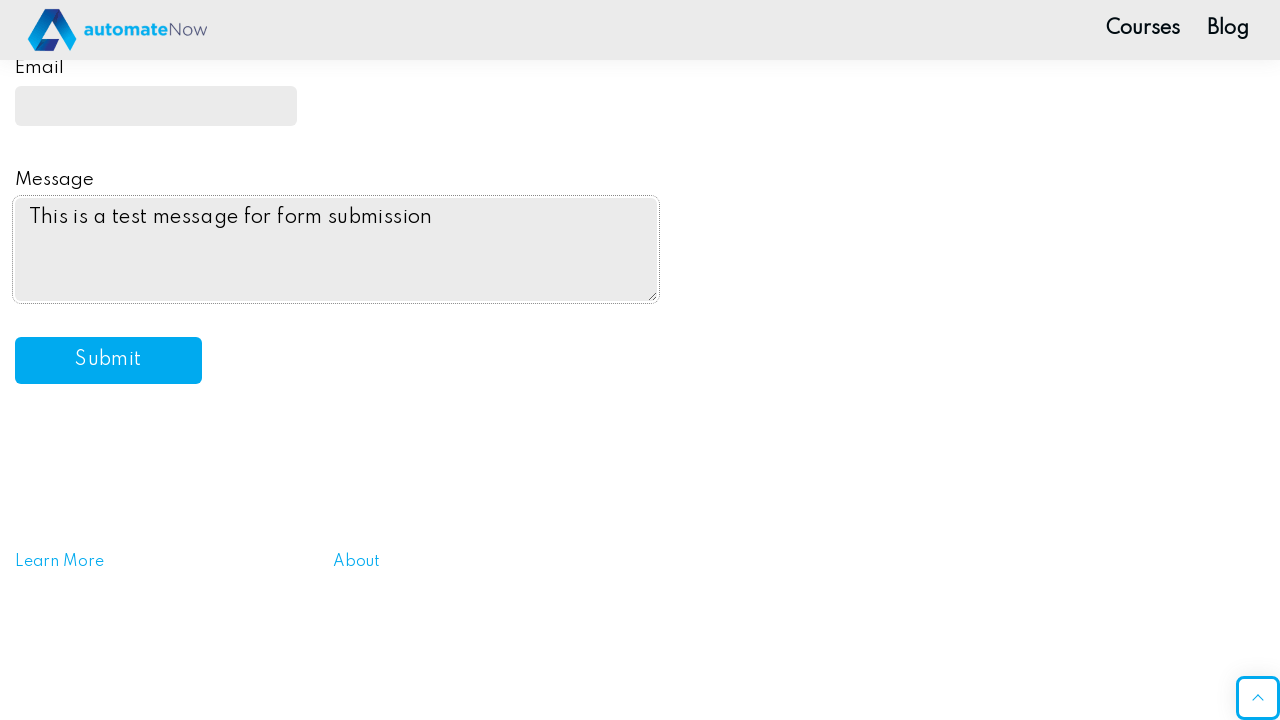

Clicked submit button to submit form at (108, 361) on button#submit-btn:has-text('Submit')
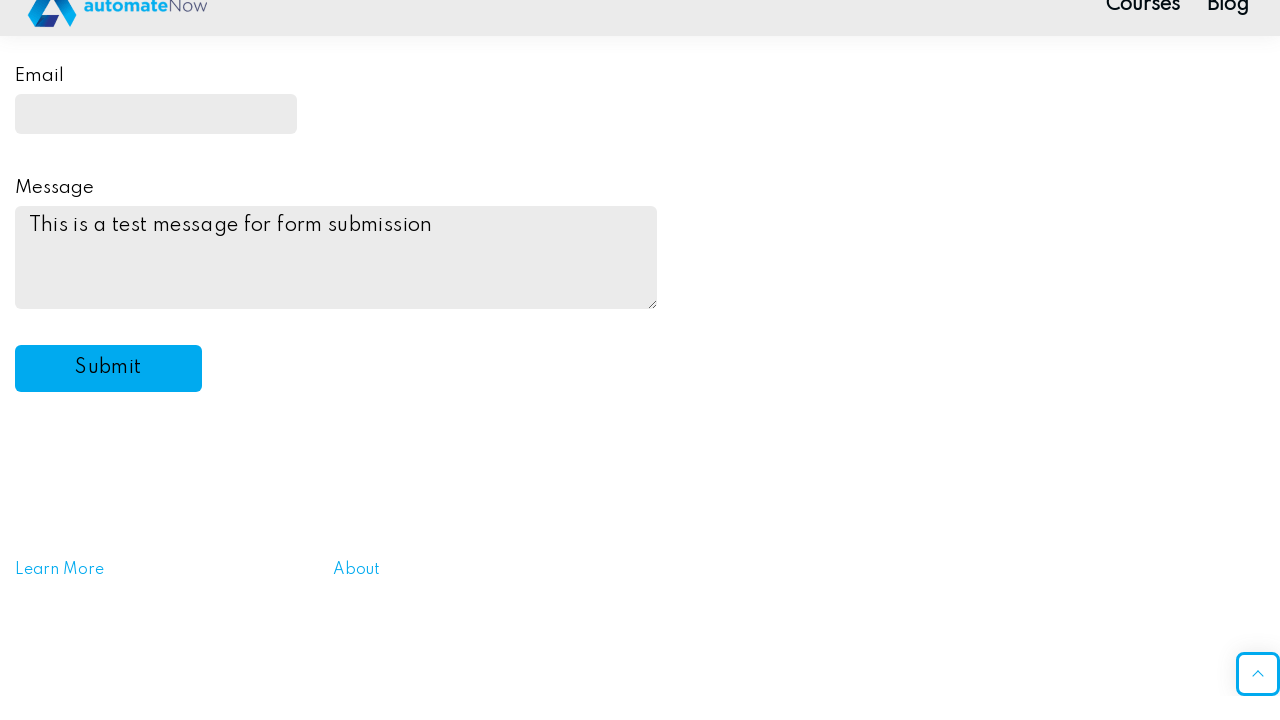

Waited 2 seconds for form submission to complete
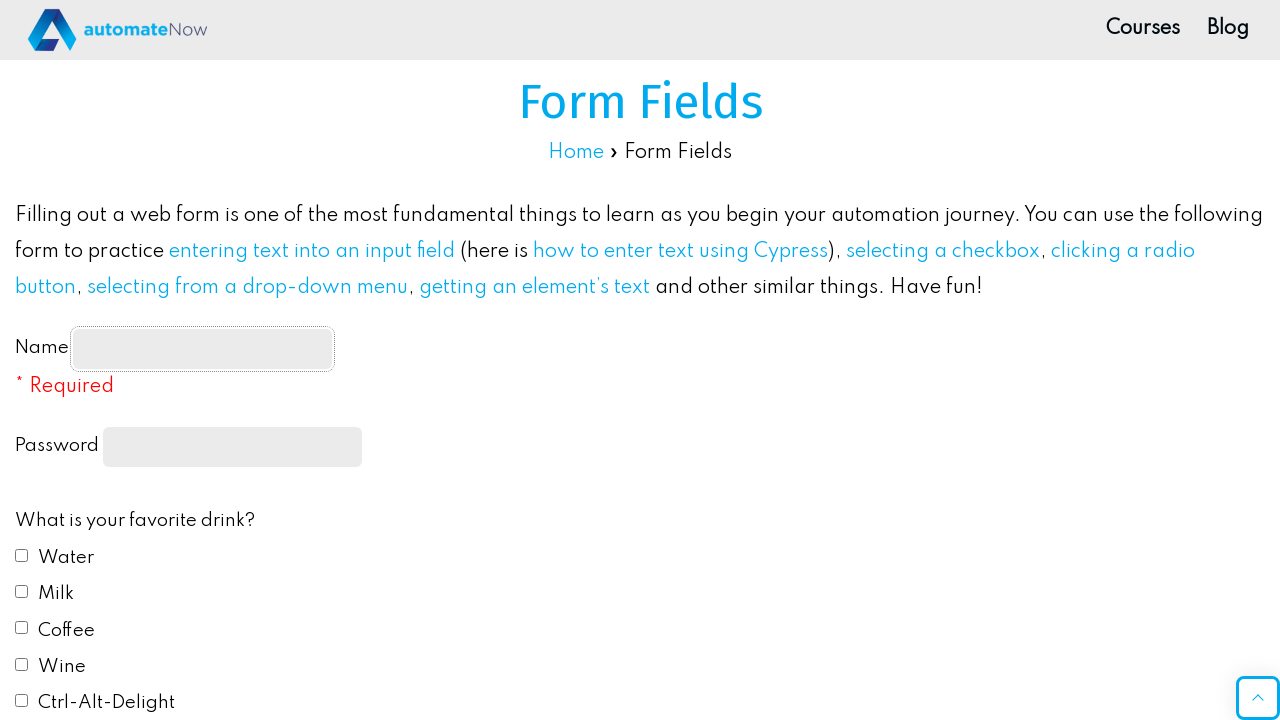

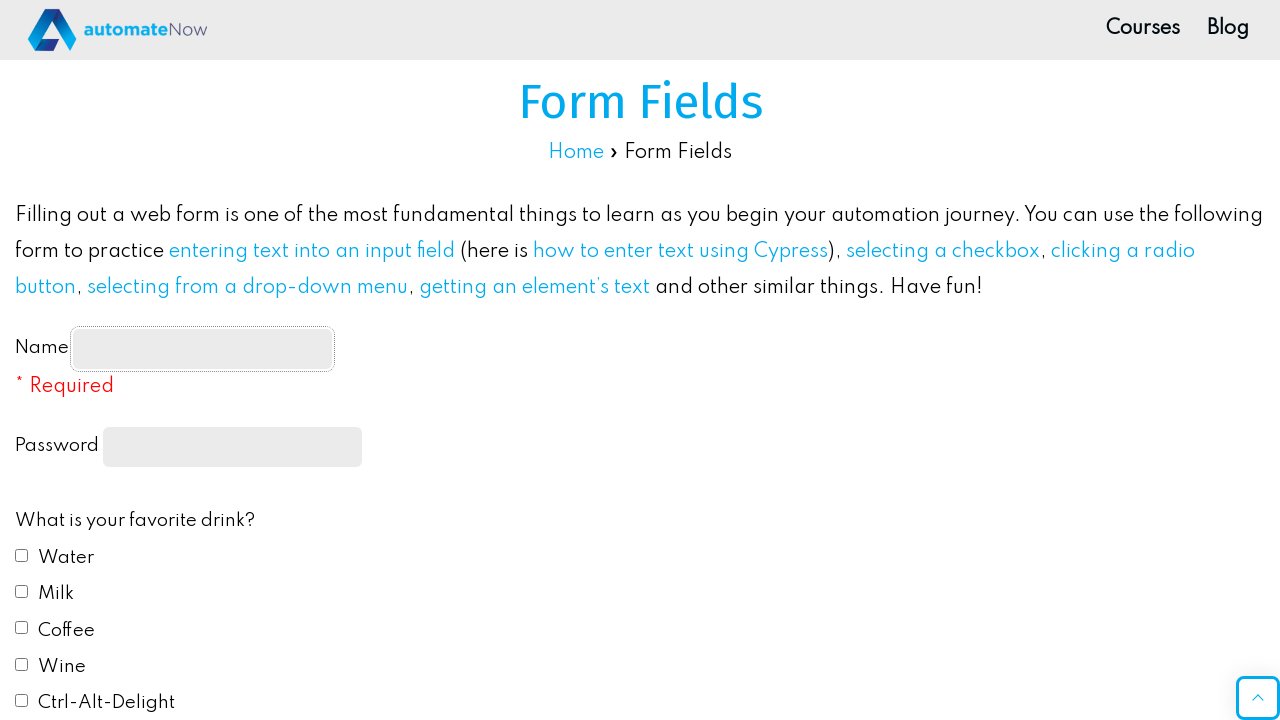